Tests JavaScript alert handling functionality by triggering and interacting with three different types of alerts: simple alert, confirm dialog, and prompt dialog

Starting URL: https://www.lambdatest.com/selenium-playground/javascript-alert-box-demo

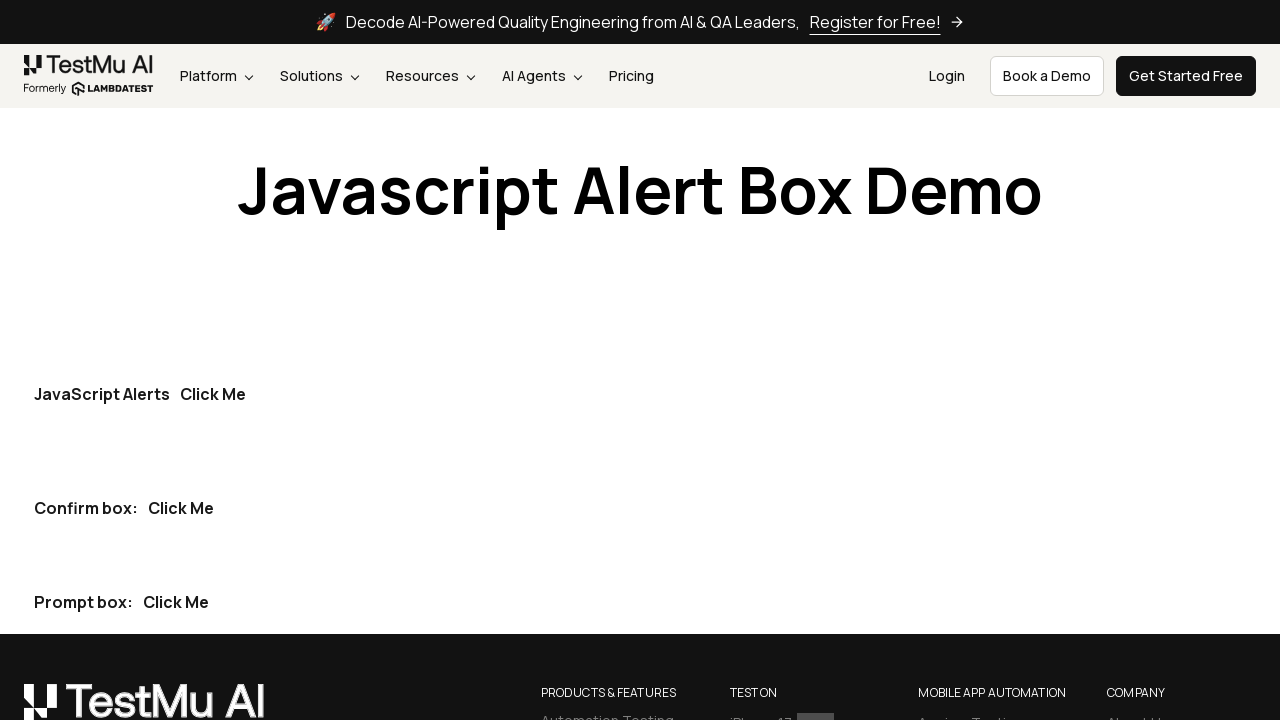

Accepted simple alert dialog at (213, 394) on text='Click Me' >> nth=0
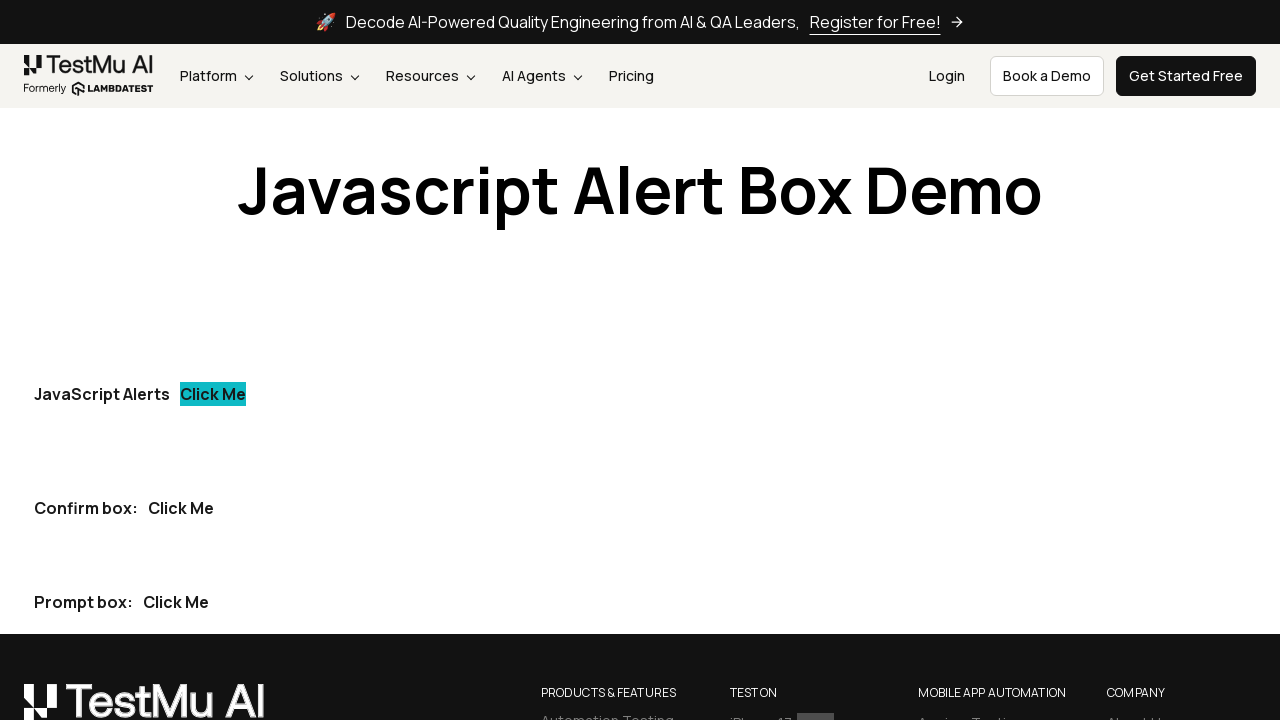

Dismissed confirm dialog at (181, 508) on text='Click Me' >> nth=1
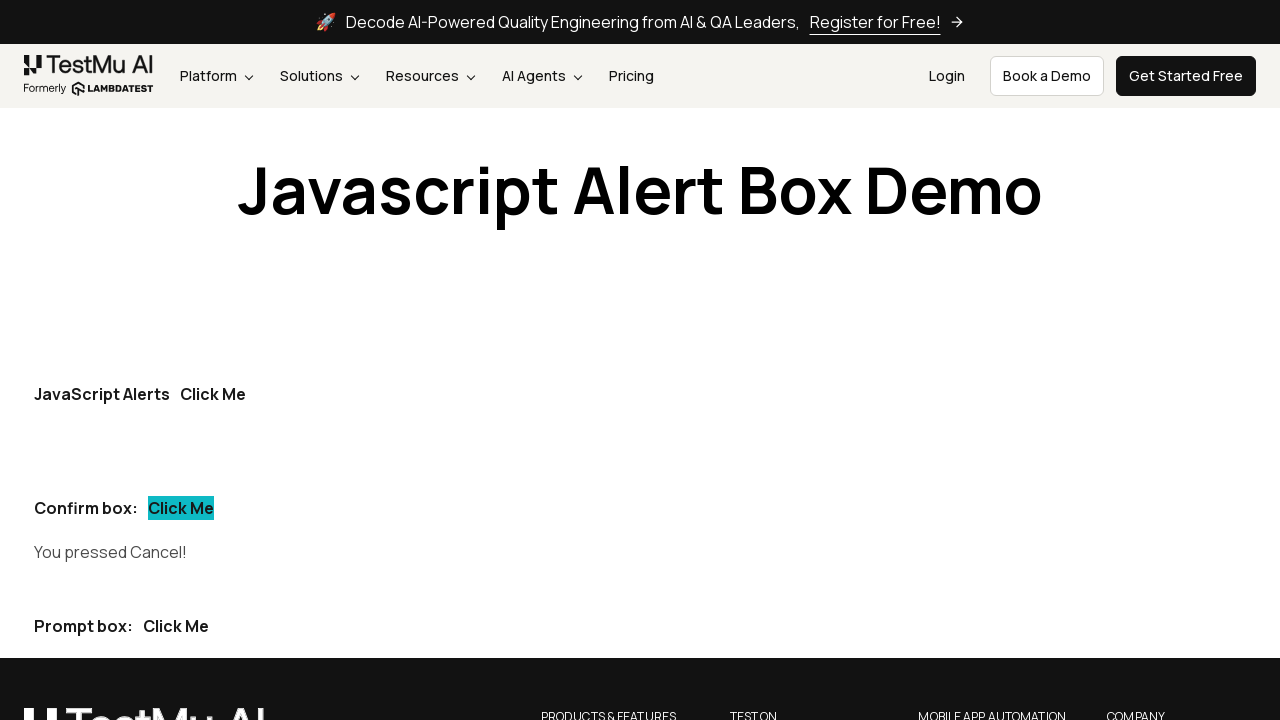

Verified confirm dialog result: You pressed Cancel!
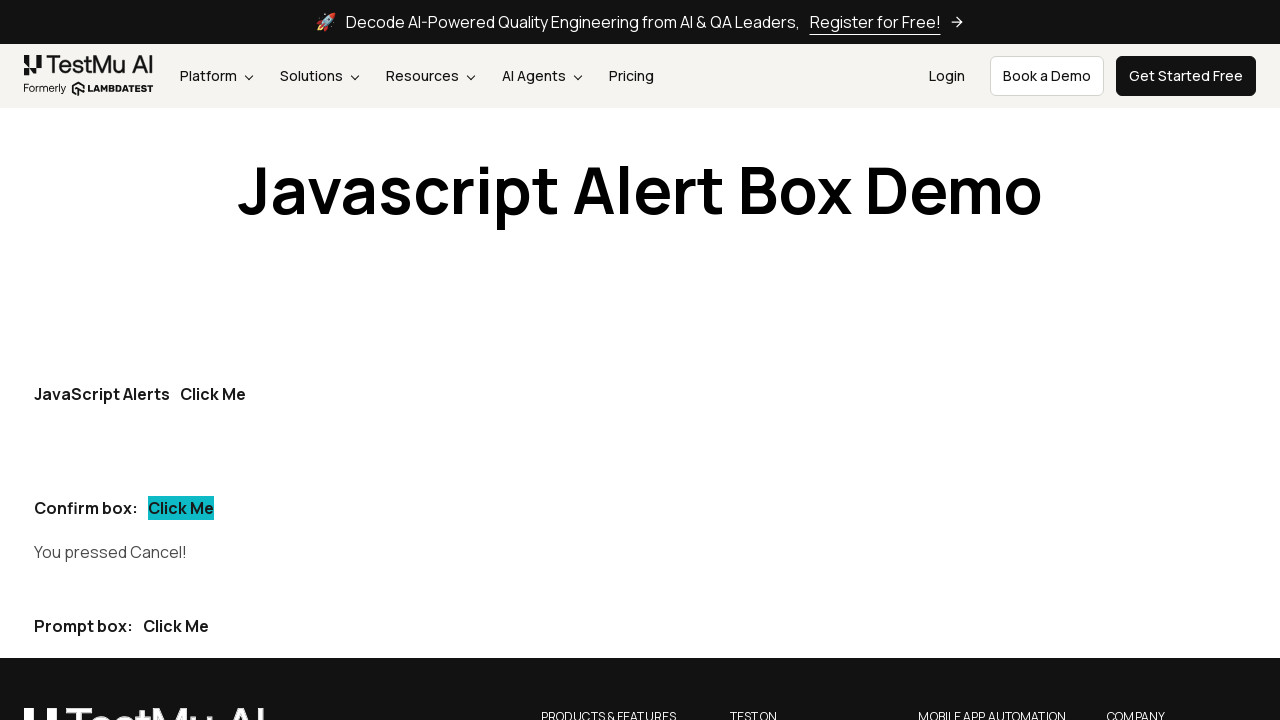

Accepted prompt dialog with input 'TestUser123' at (176, 626) on text='Click Me' >> nth=-1
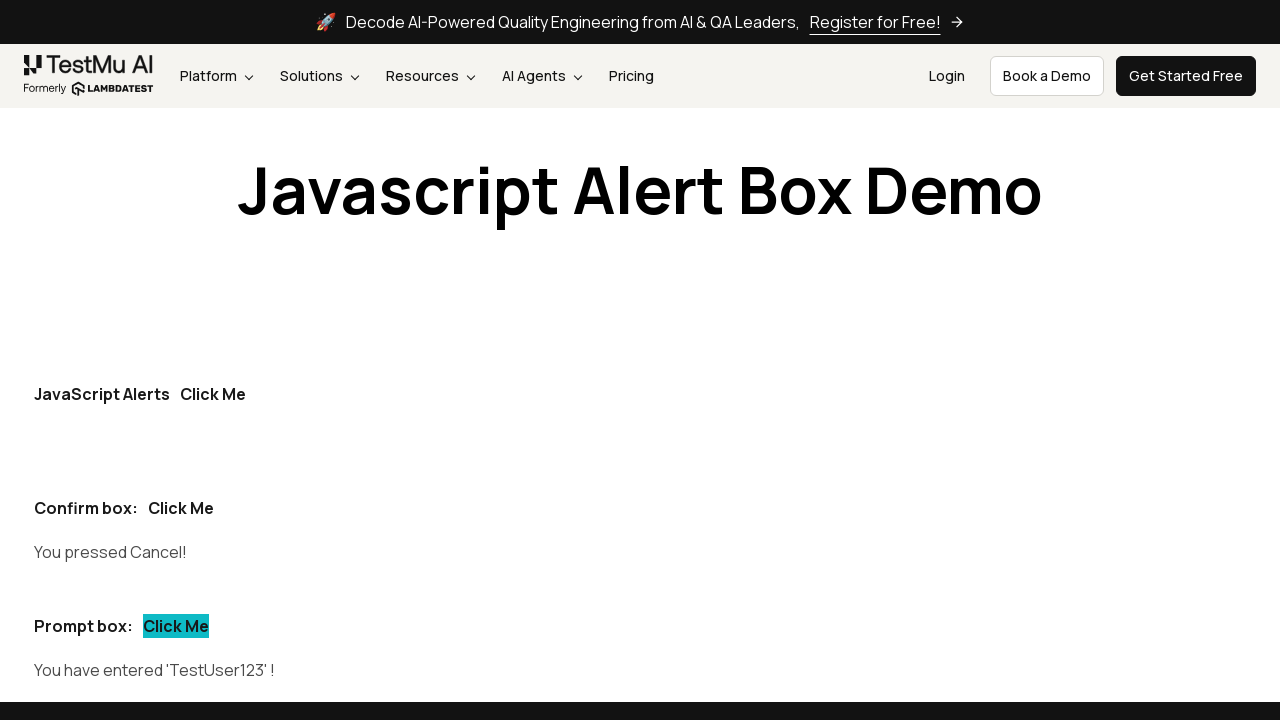

Verified prompt dialog result: You have entered 'TestUser123' !
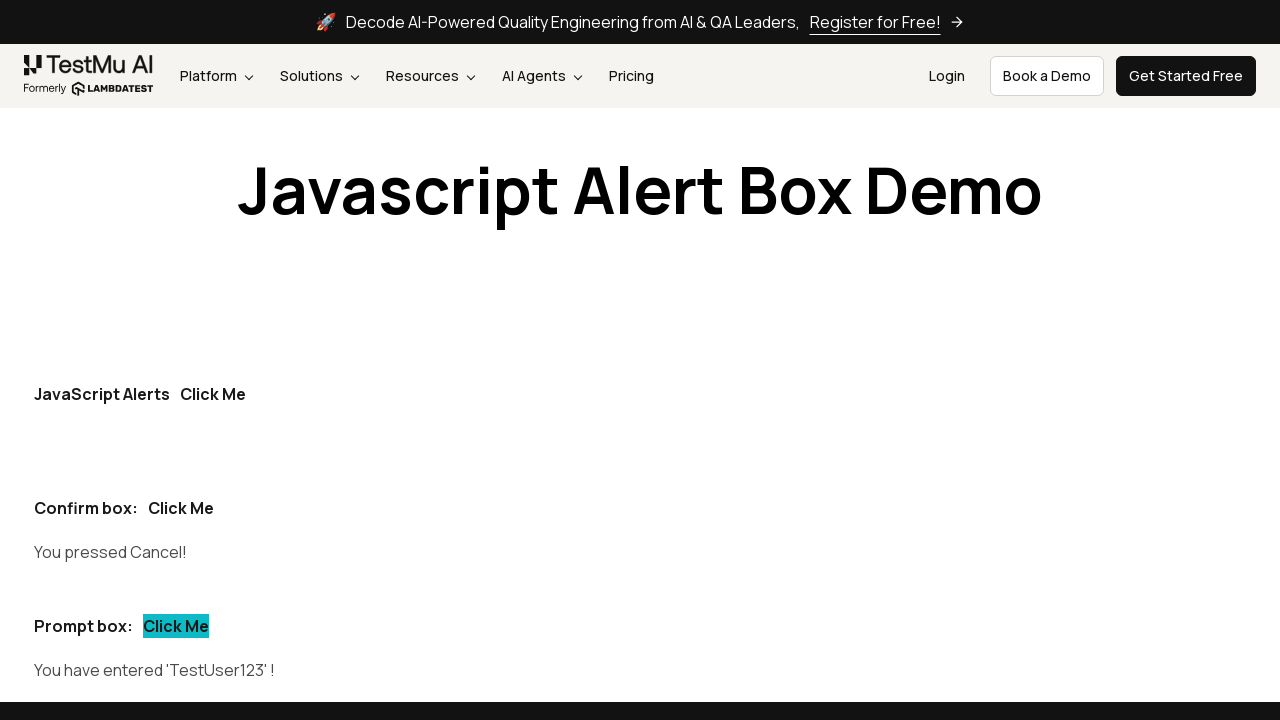

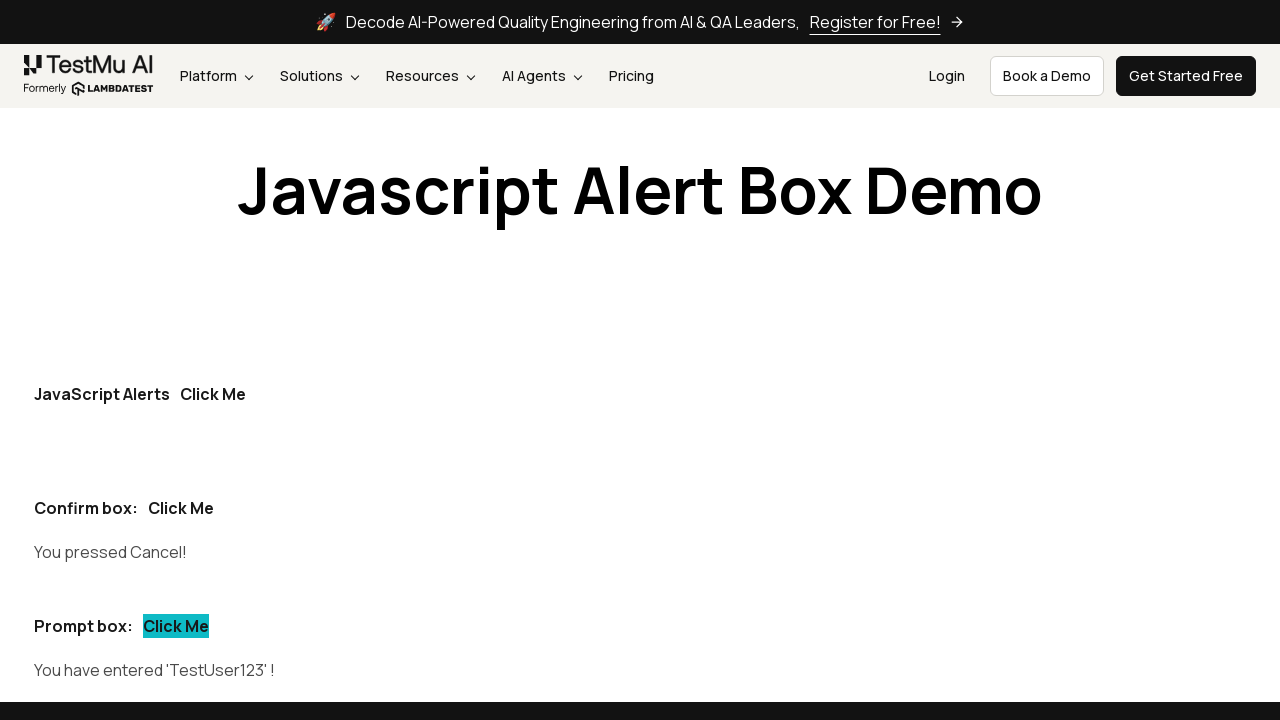